Opens the ToolsQA website and maximizes the browser window to verify the site loads correctly

Starting URL: https://www.toolsqa.com/

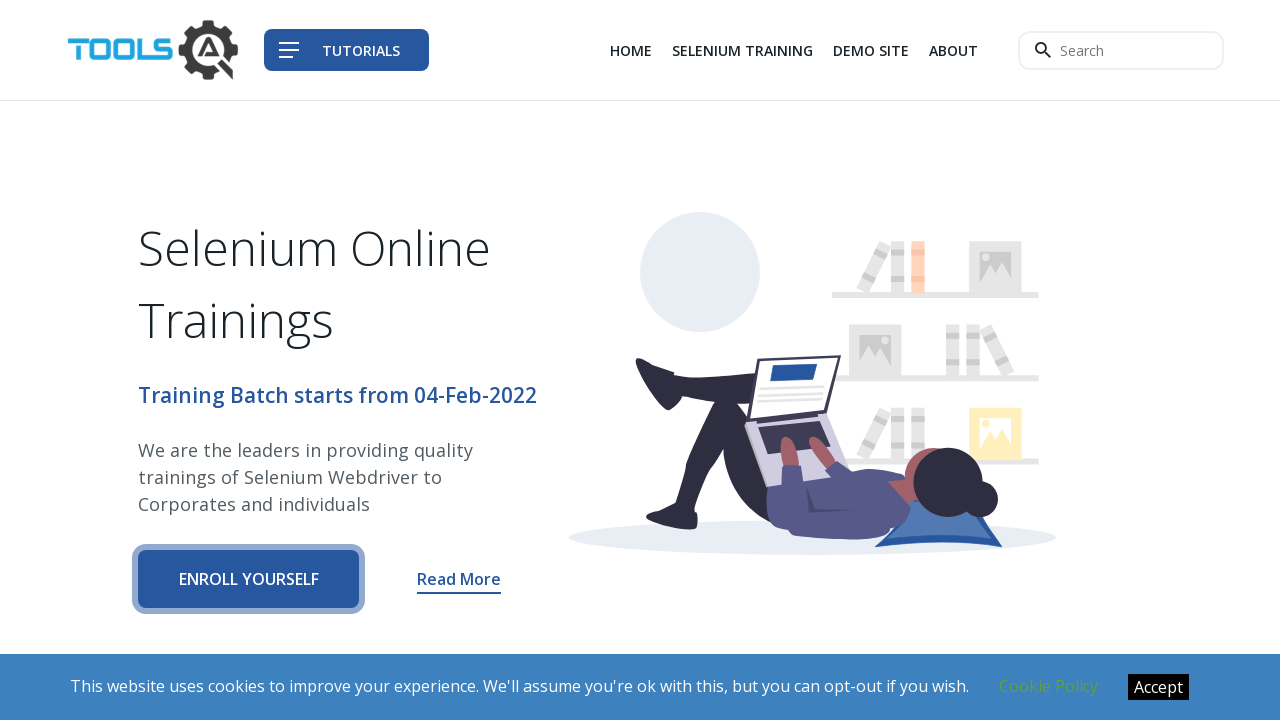

Set viewport size to 1920x1080 to maximize browser window
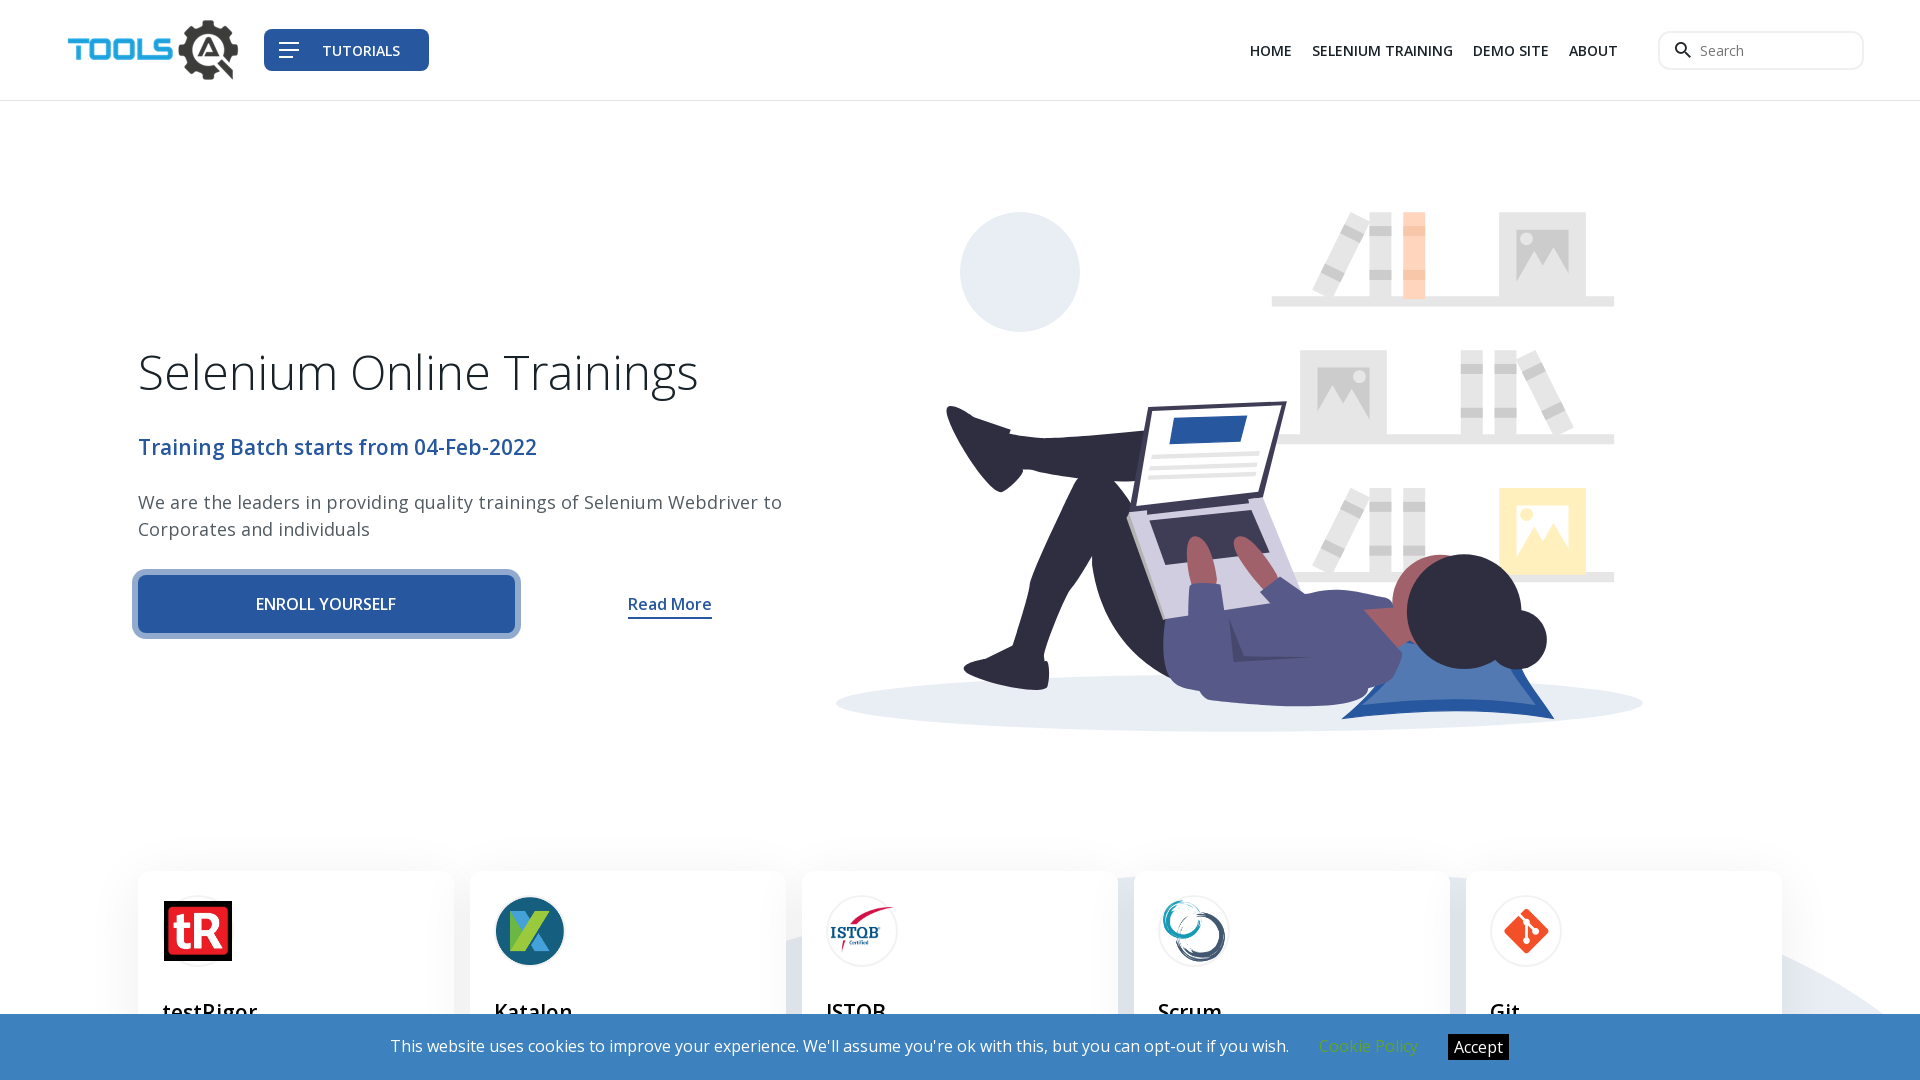

ToolsQA website loaded and DOM content fully rendered
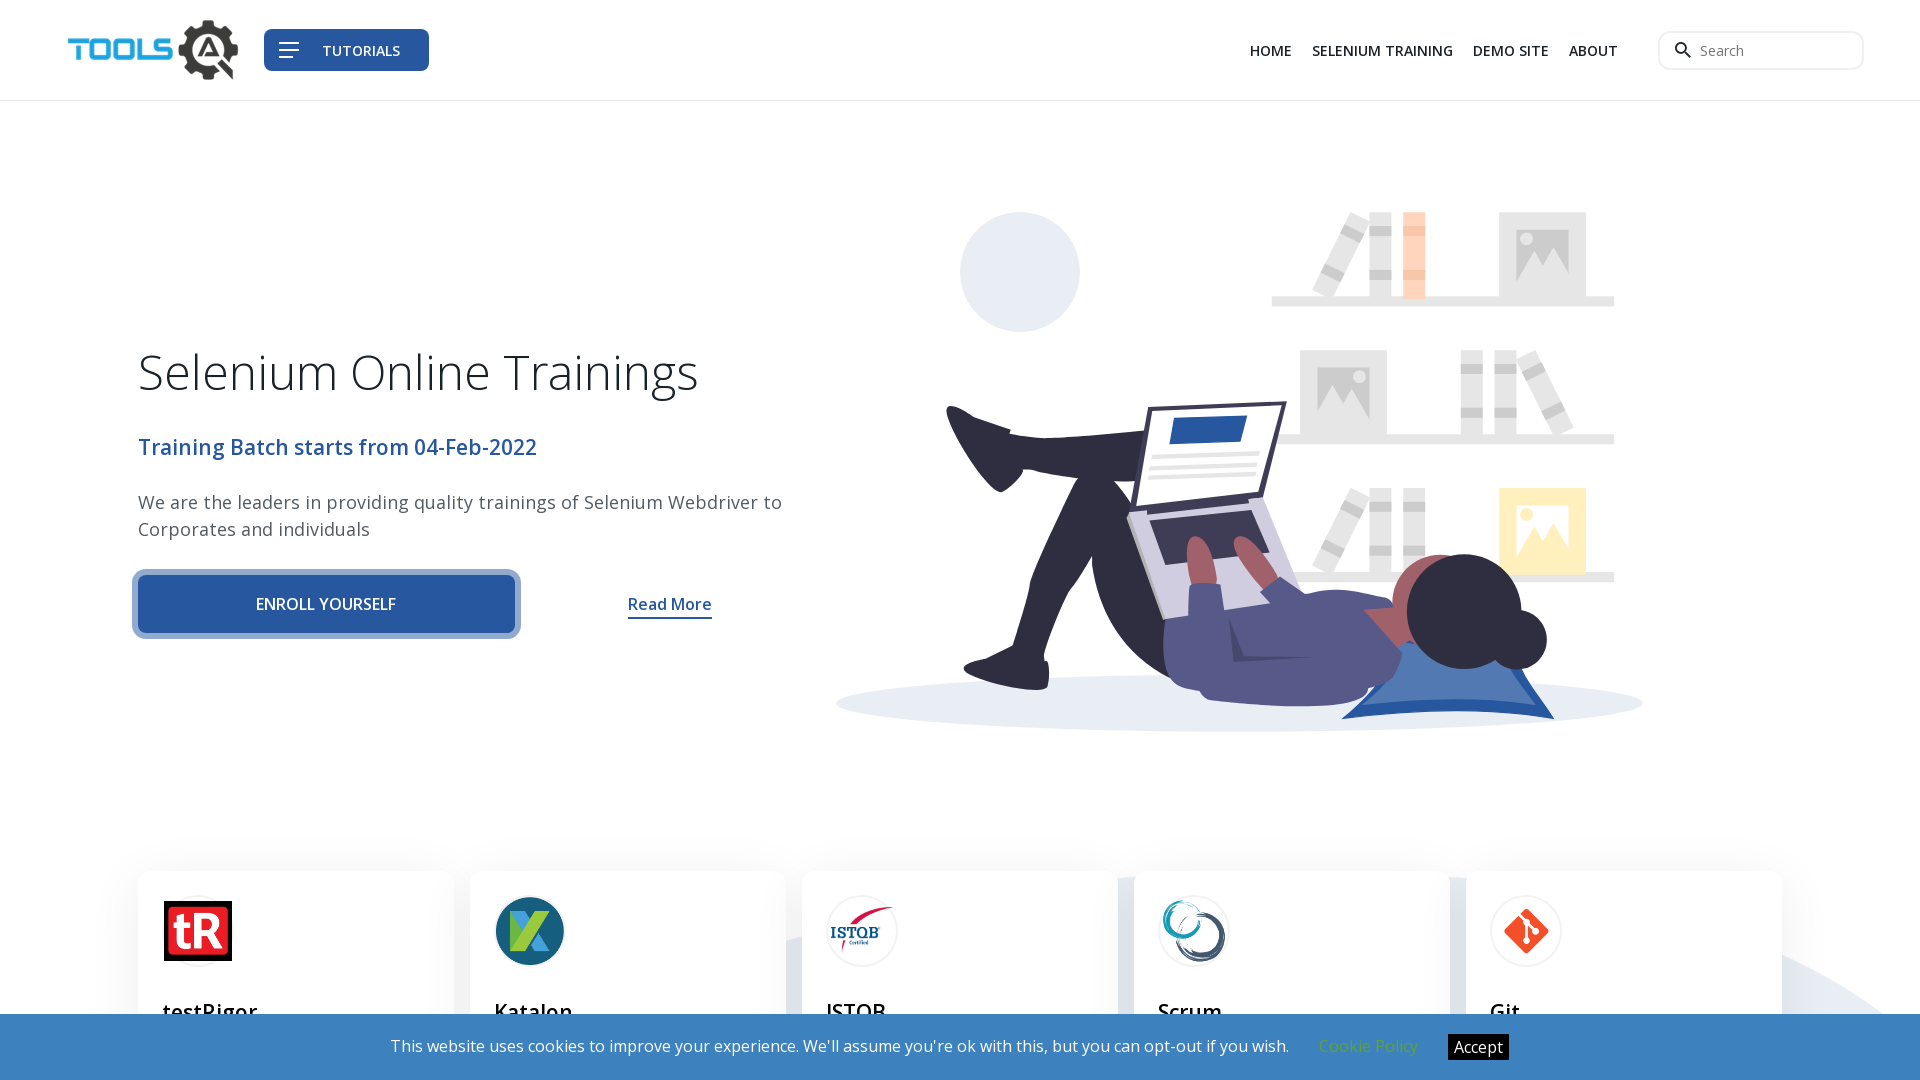

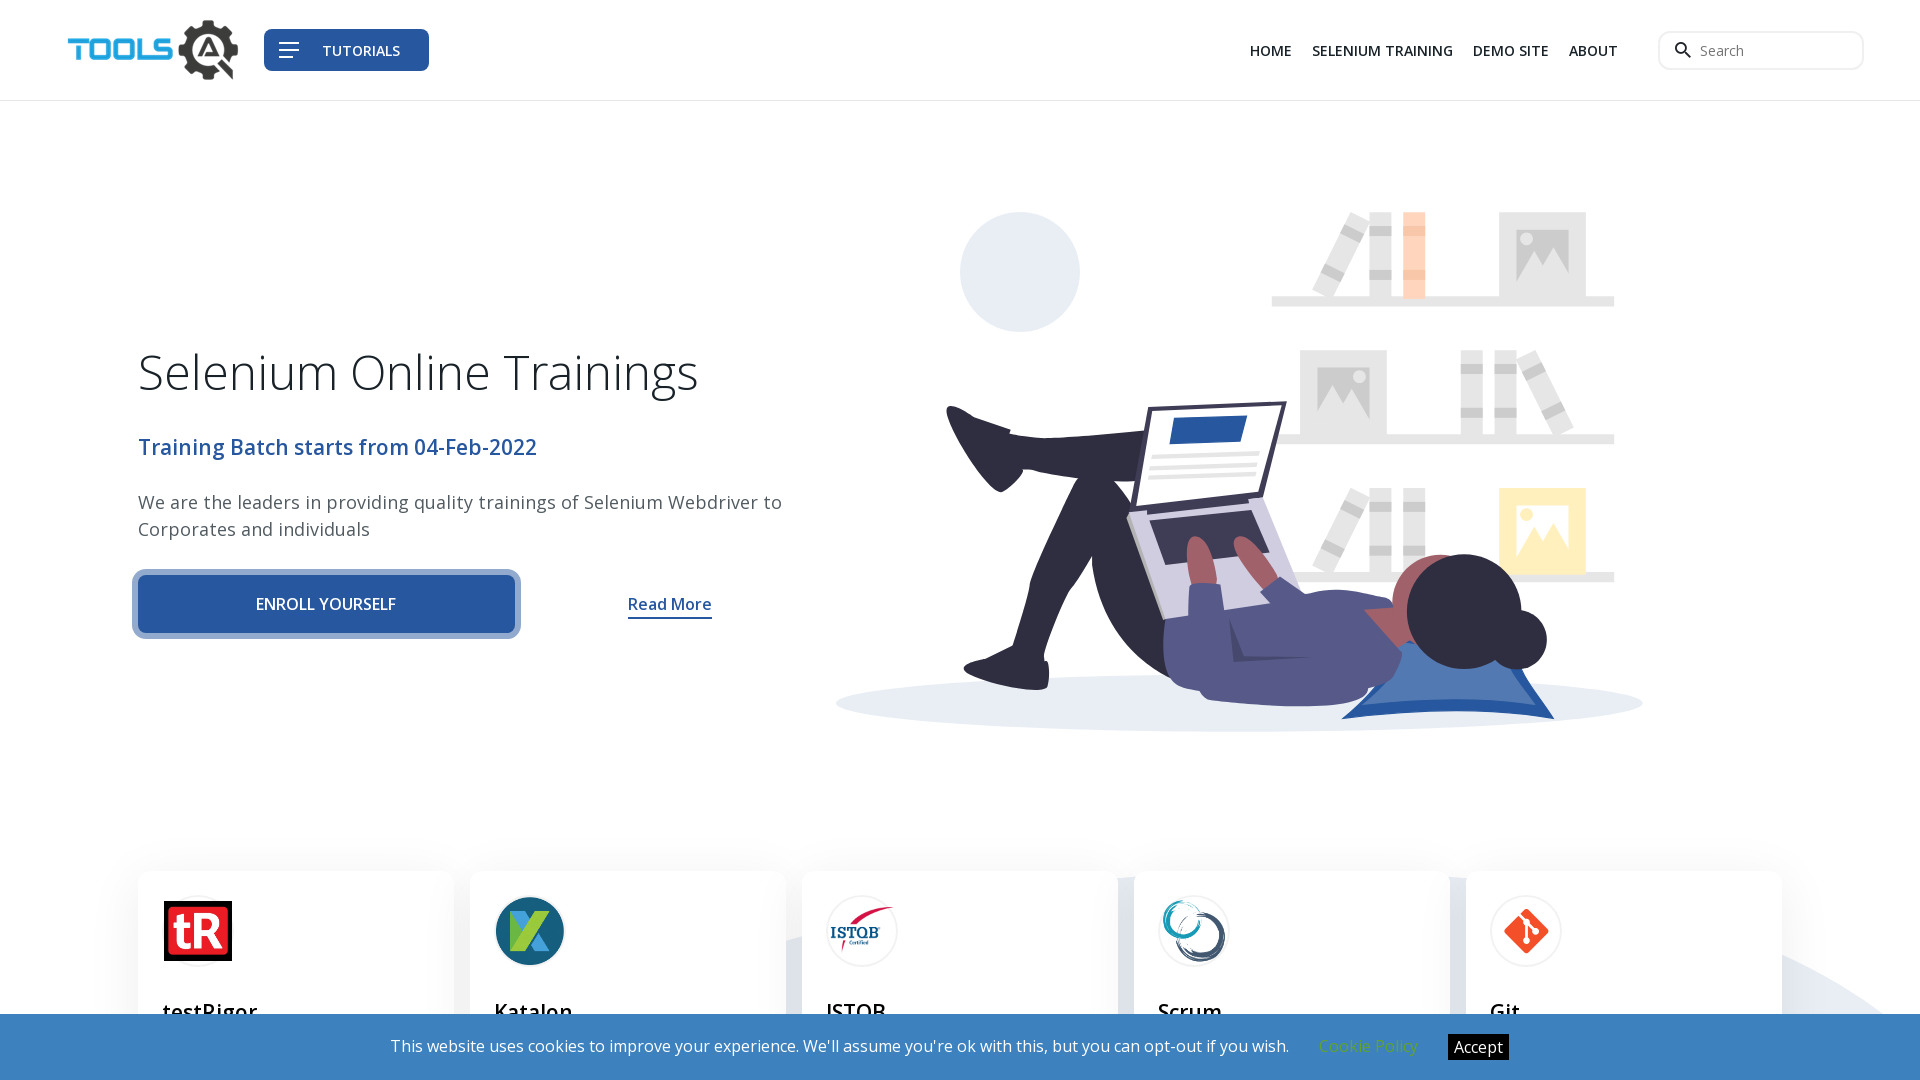